Tests clicking a link and then navigating back using browser back action

Starting URL: https://selenium.dev/selenium/web/mouse_interaction.html

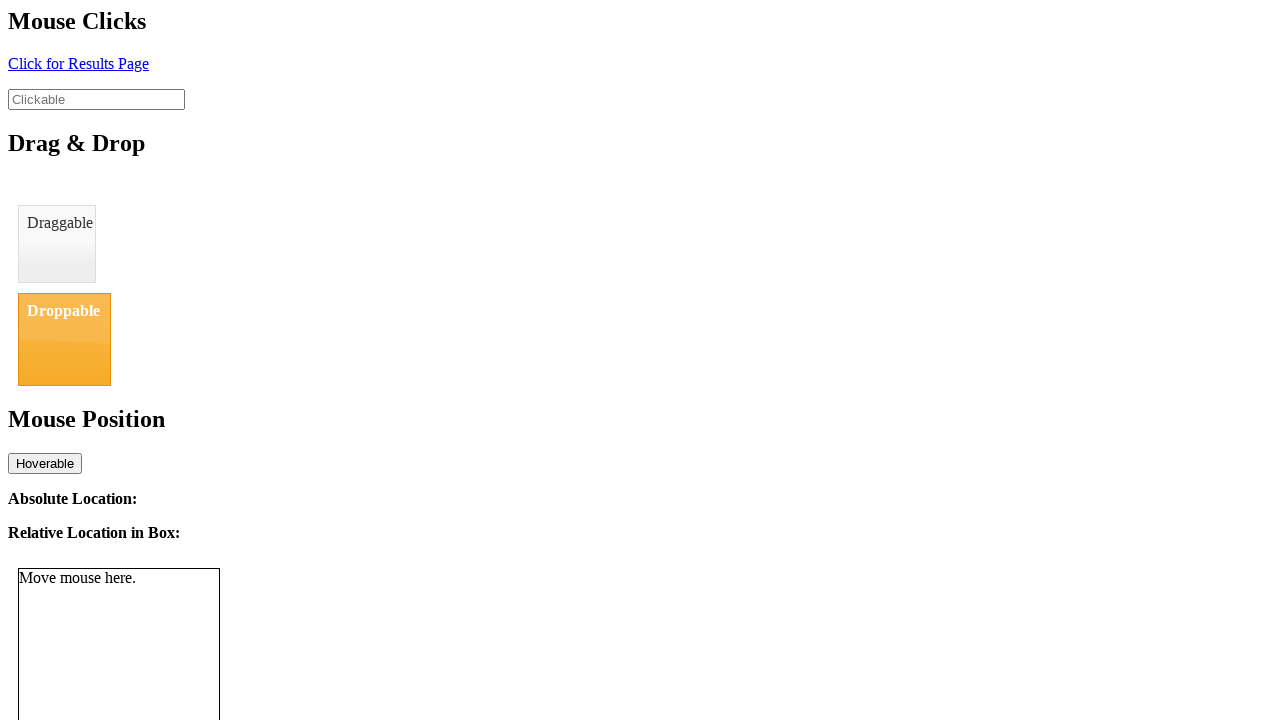

Clicked the clickable link with id 'click' at (78, 63) on xpath=//a[@id='click']
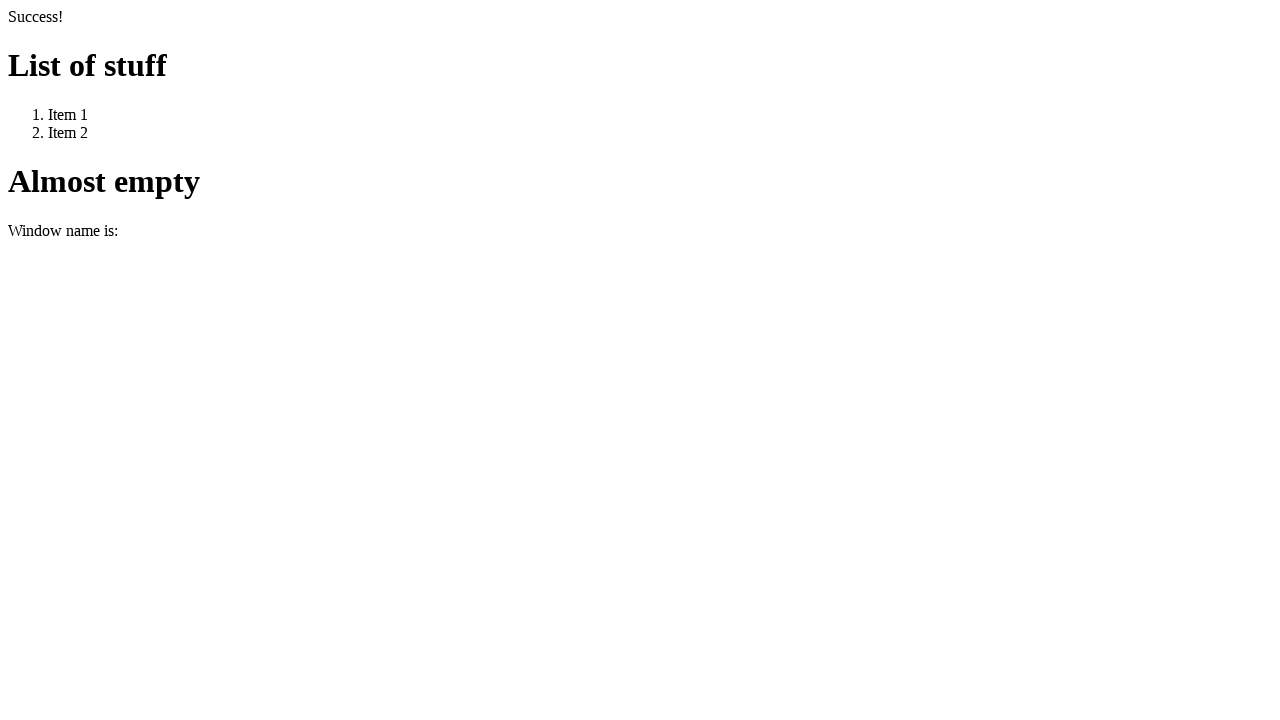

Waited for page to load after clicking link
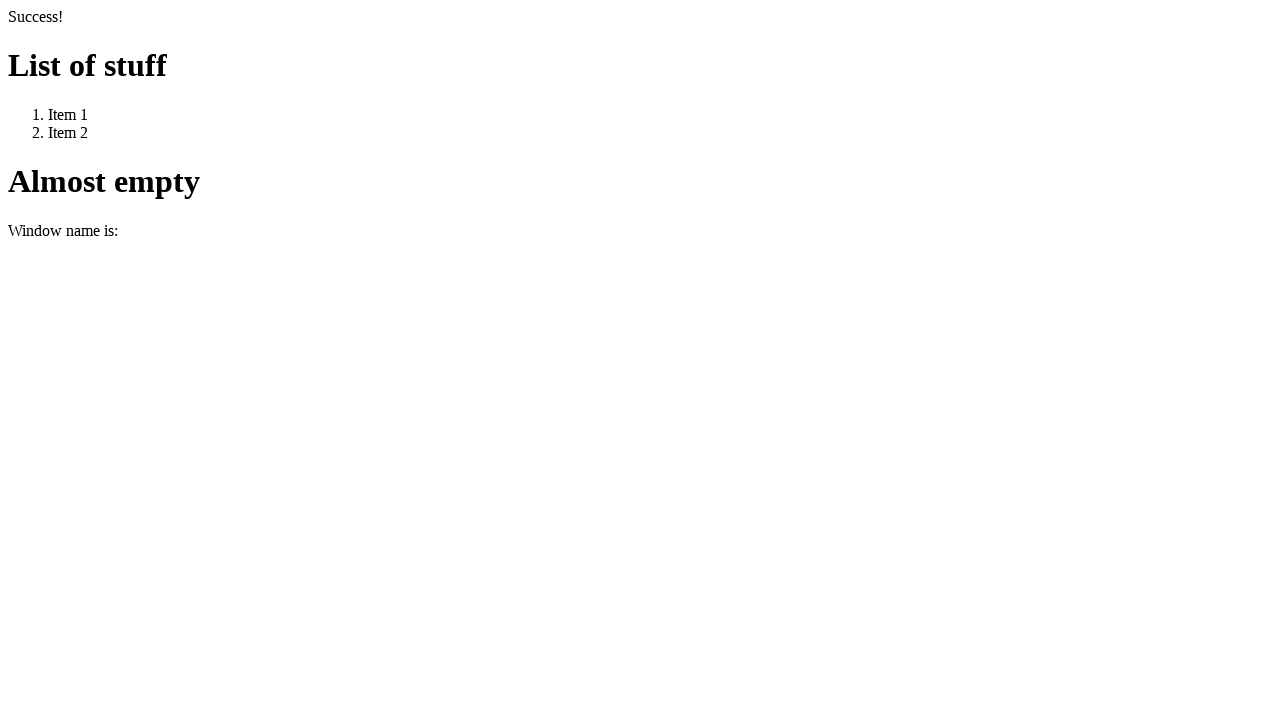

Navigated back using browser back action
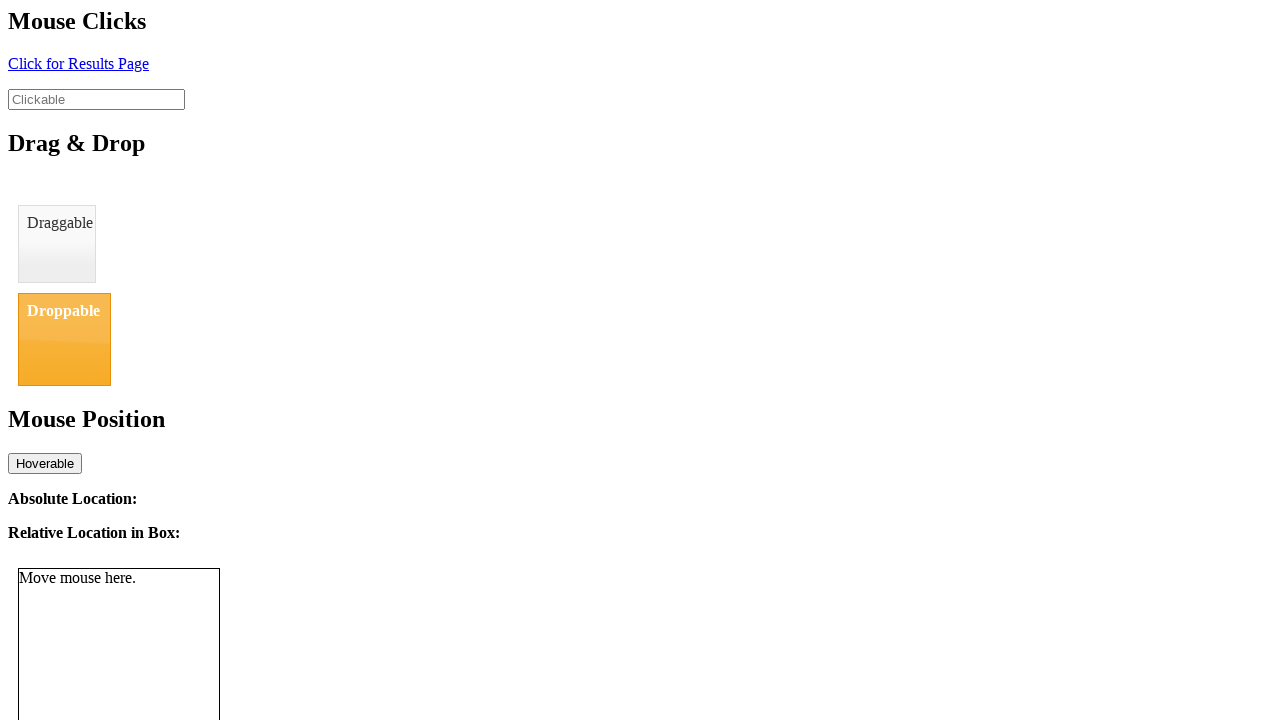

Waited for page to load after navigating back
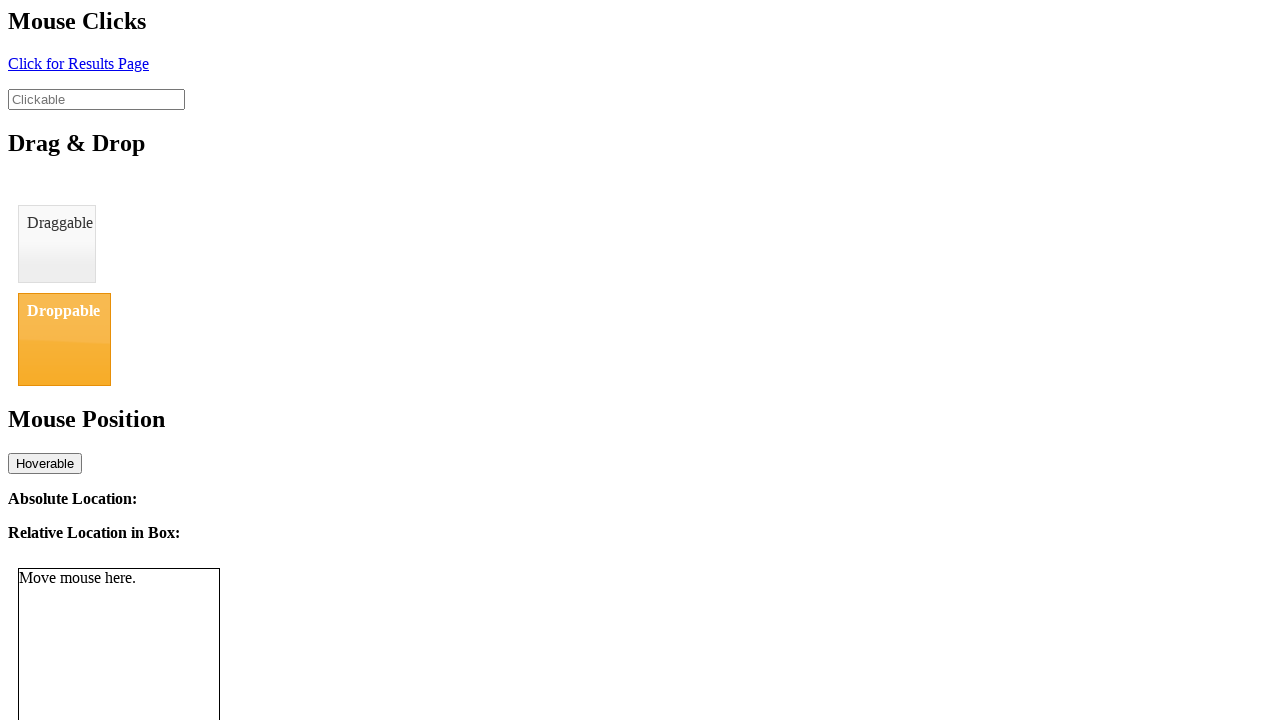

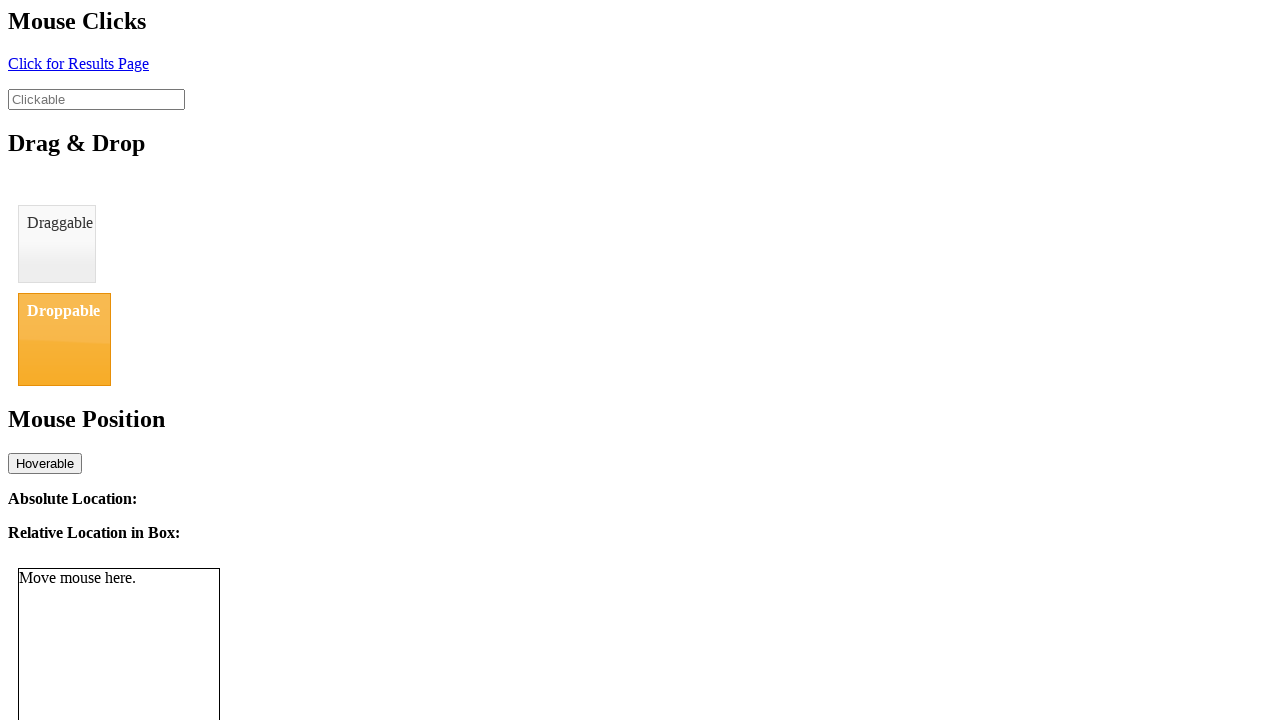